Tests un-marking todo items as complete by unchecking their checkboxes

Starting URL: https://demo.playwright.dev/todomvc

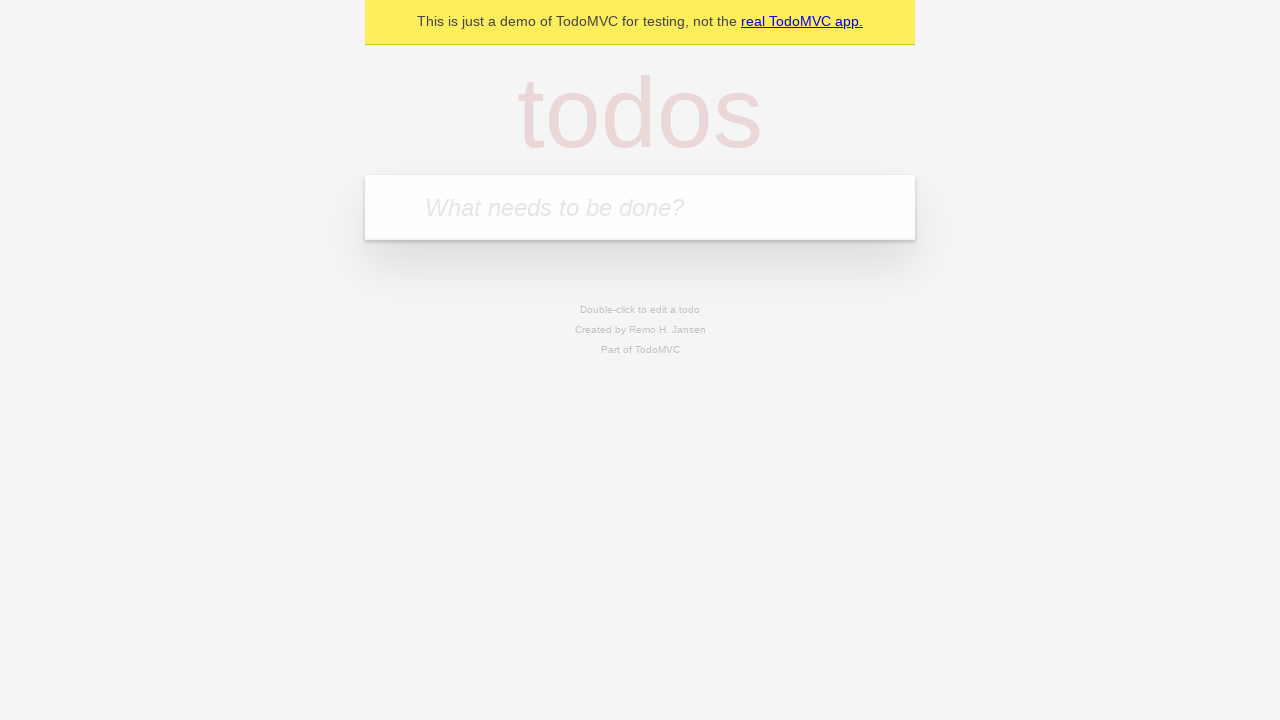

Filled todo input with 'buy some cheese' on internal:attr=[placeholder="What needs to be done?"i]
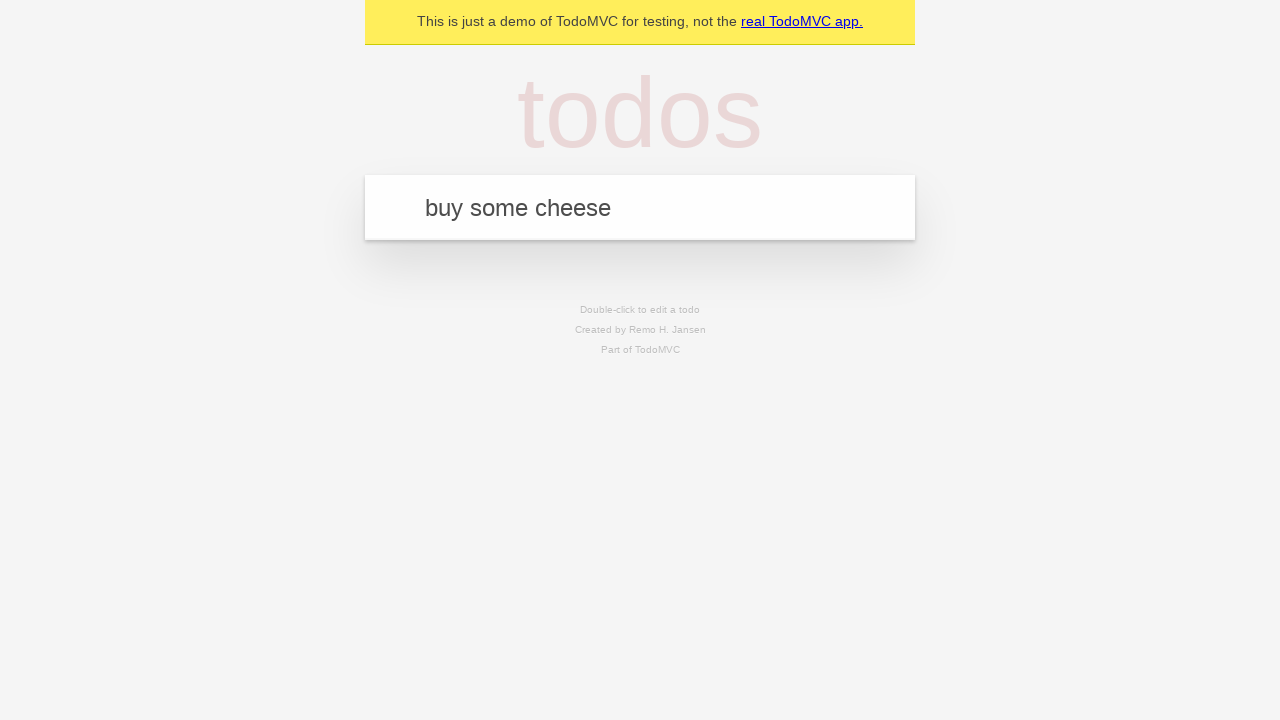

Pressed Enter to create first todo item on internal:attr=[placeholder="What needs to be done?"i]
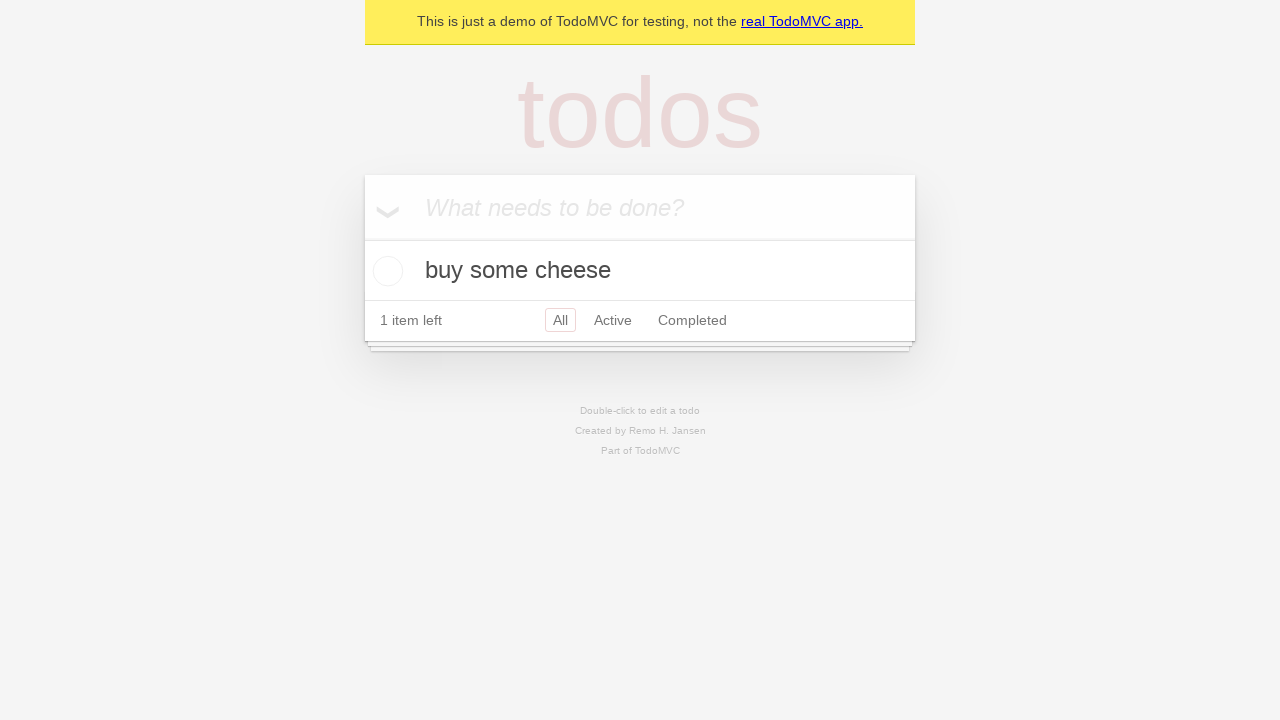

Filled todo input with 'feed the cat' on internal:attr=[placeholder="What needs to be done?"i]
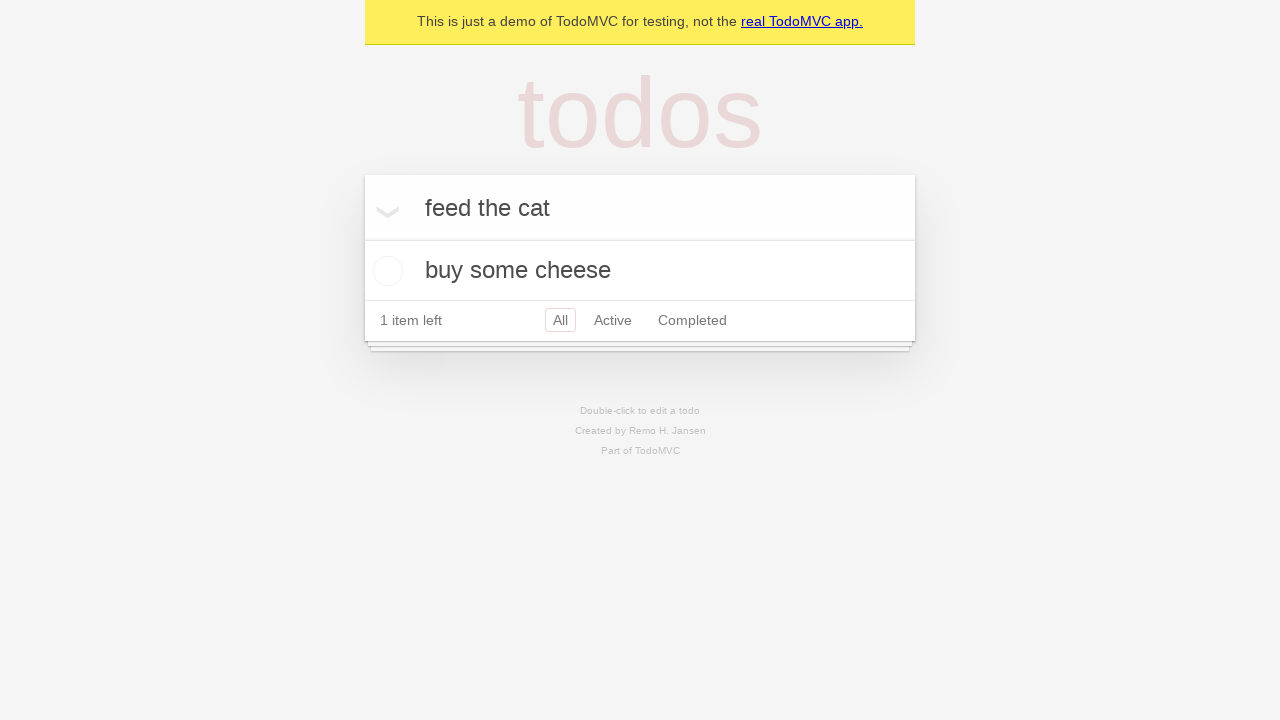

Pressed Enter to create second todo item on internal:attr=[placeholder="What needs to be done?"i]
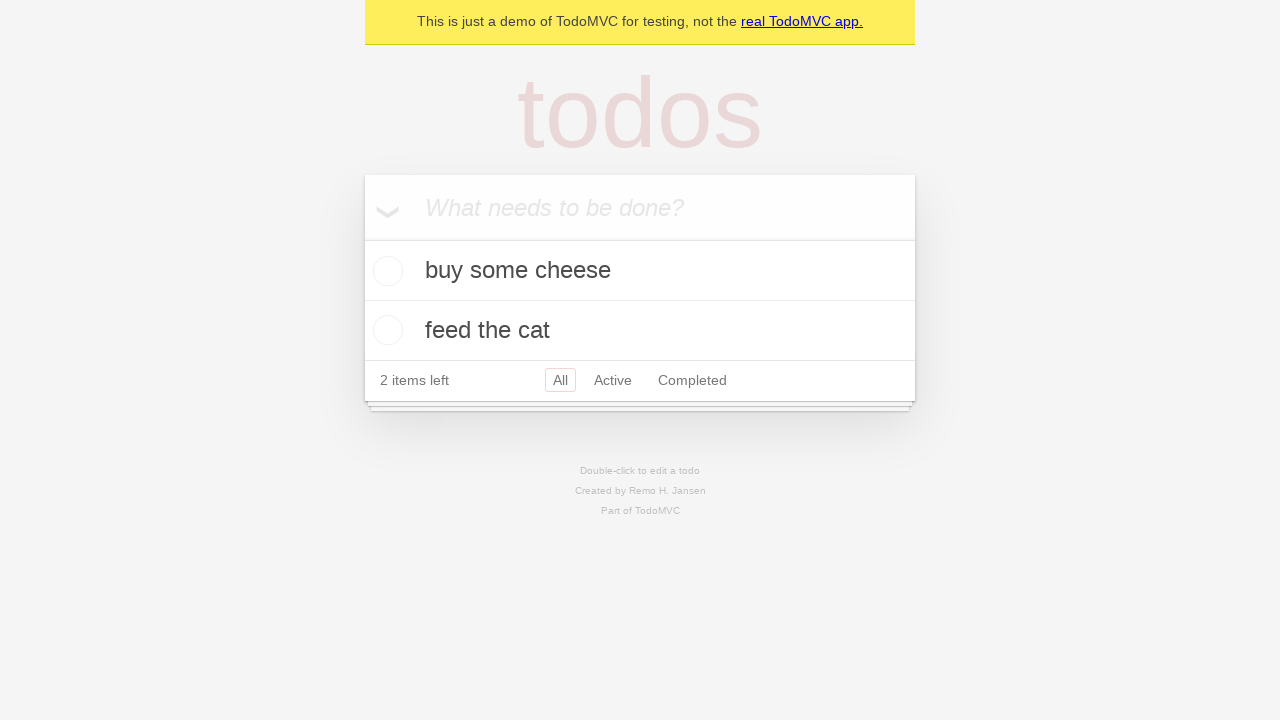

Checked checkbox for first todo item to mark as complete at (385, 271) on internal:testid=[data-testid="todo-item"s] >> nth=0 >> internal:role=checkbox
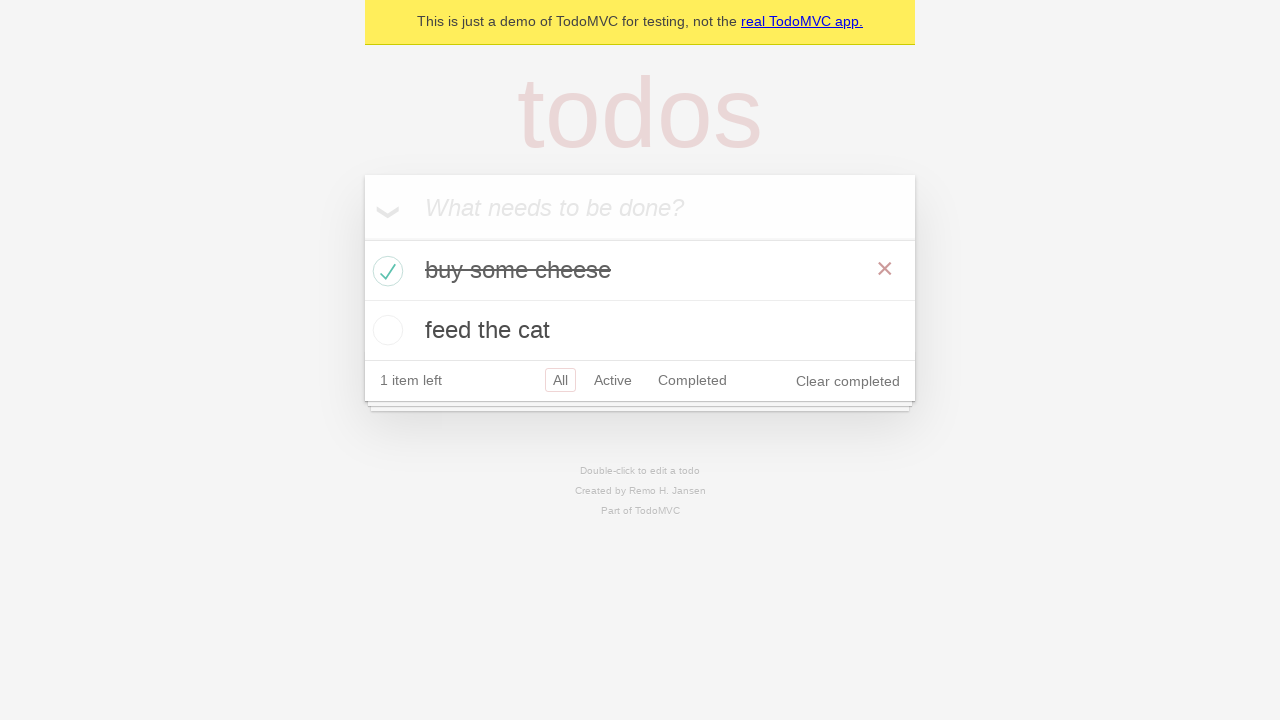

Unchecked checkbox for first todo item to mark as incomplete at (385, 271) on internal:testid=[data-testid="todo-item"s] >> nth=0 >> internal:role=checkbox
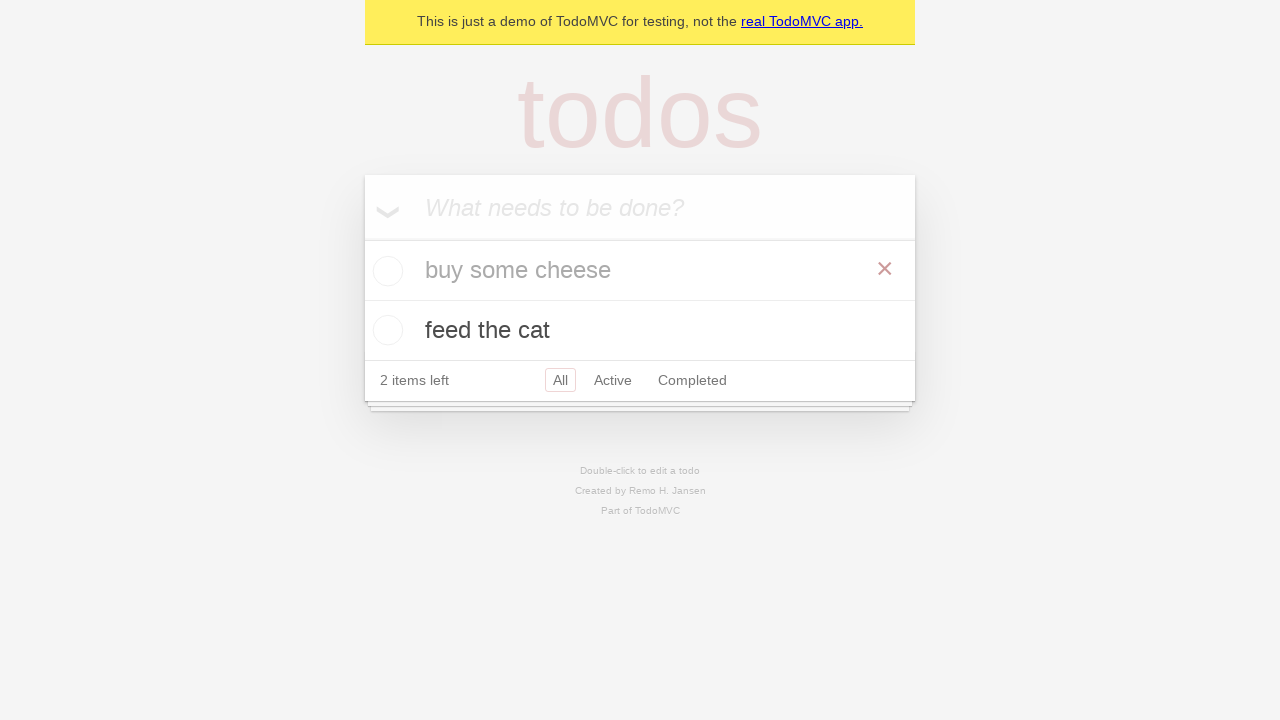

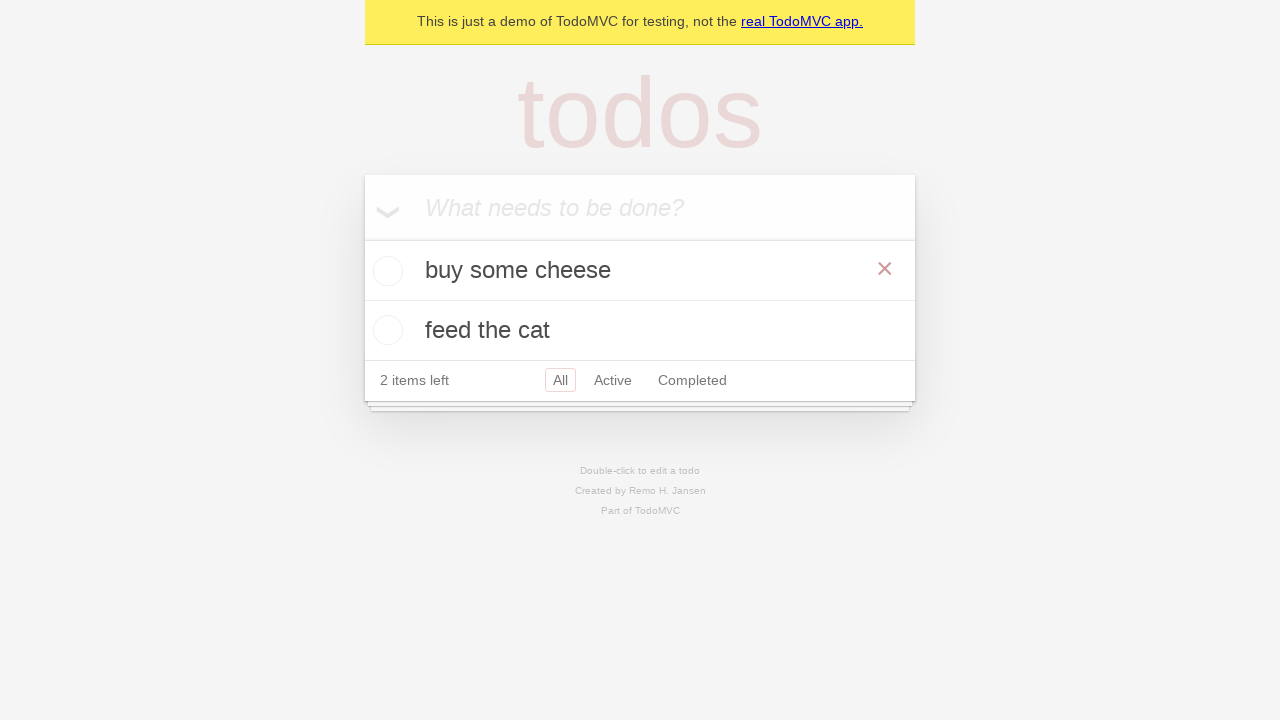